Tests modal dialog functionality by clicking a button to open a modal and then clicking the close button to dismiss it using JavaScript execution.

Starting URL: https://formy-project.herokuapp.com/modal

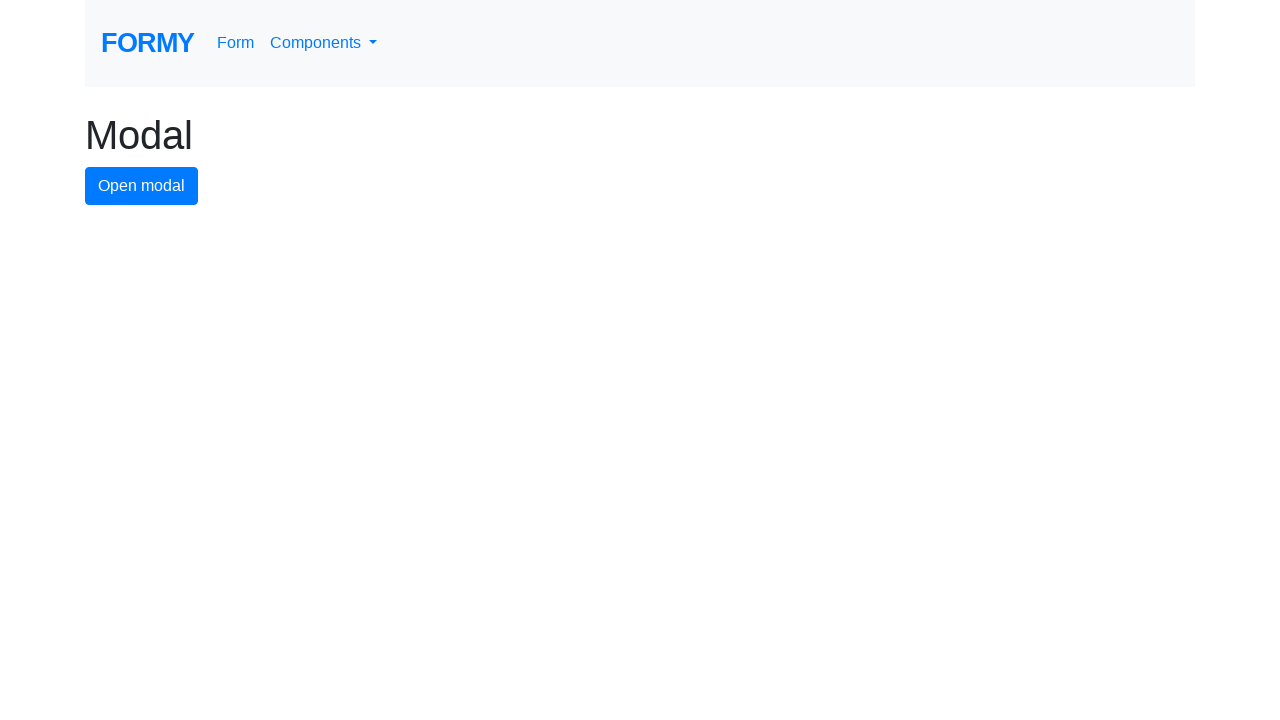

Clicked modal button to open the modal dialog at (142, 186) on #modal-button
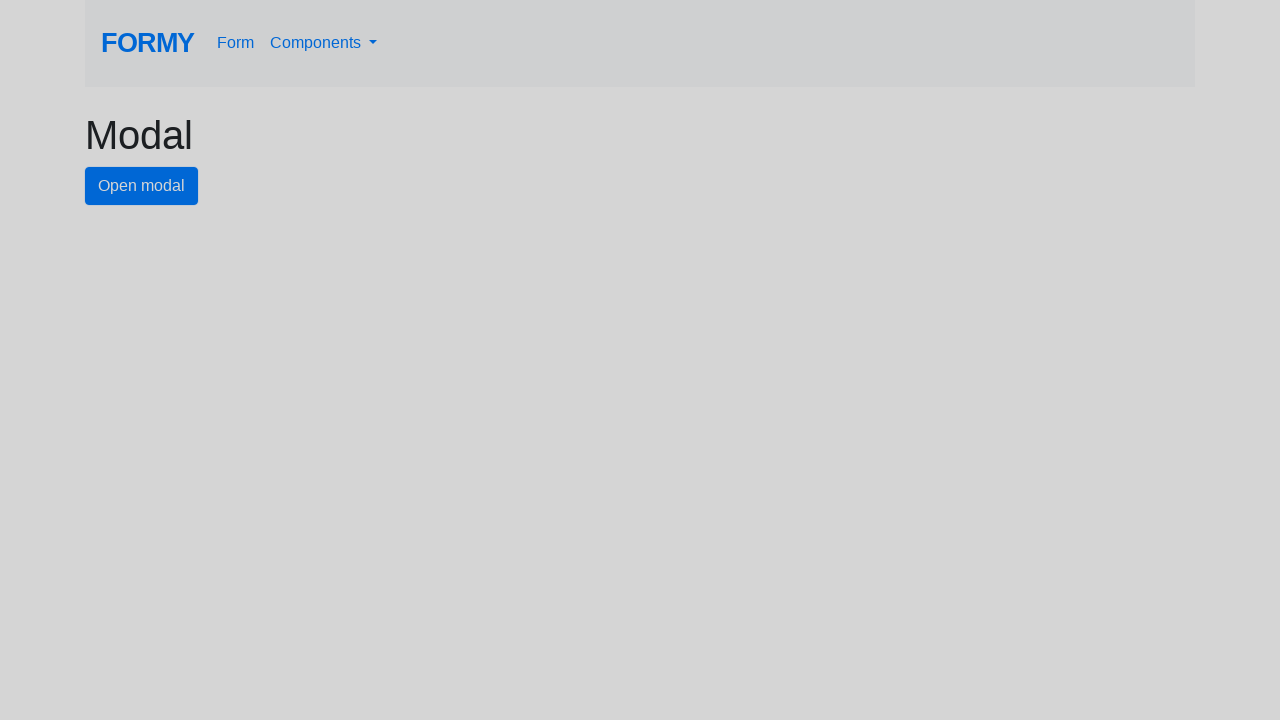

Waited for close button to become visible
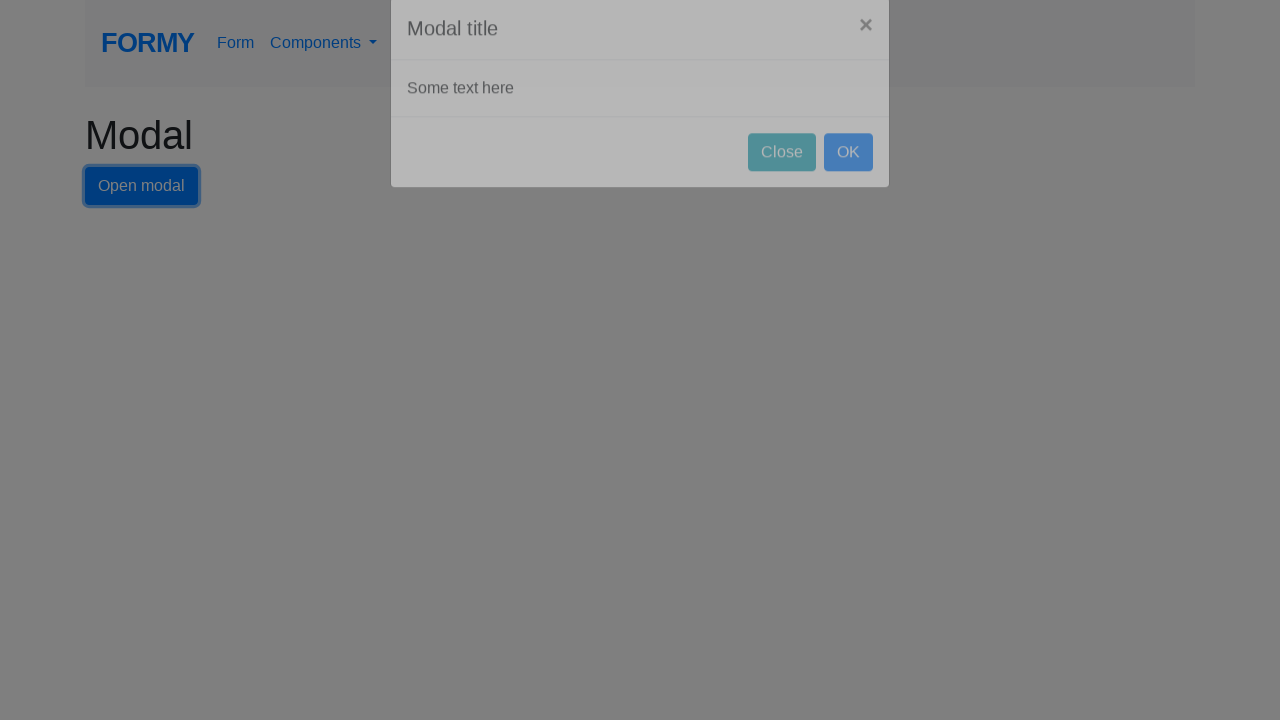

Executed JavaScript to click the close button and dismiss the modal
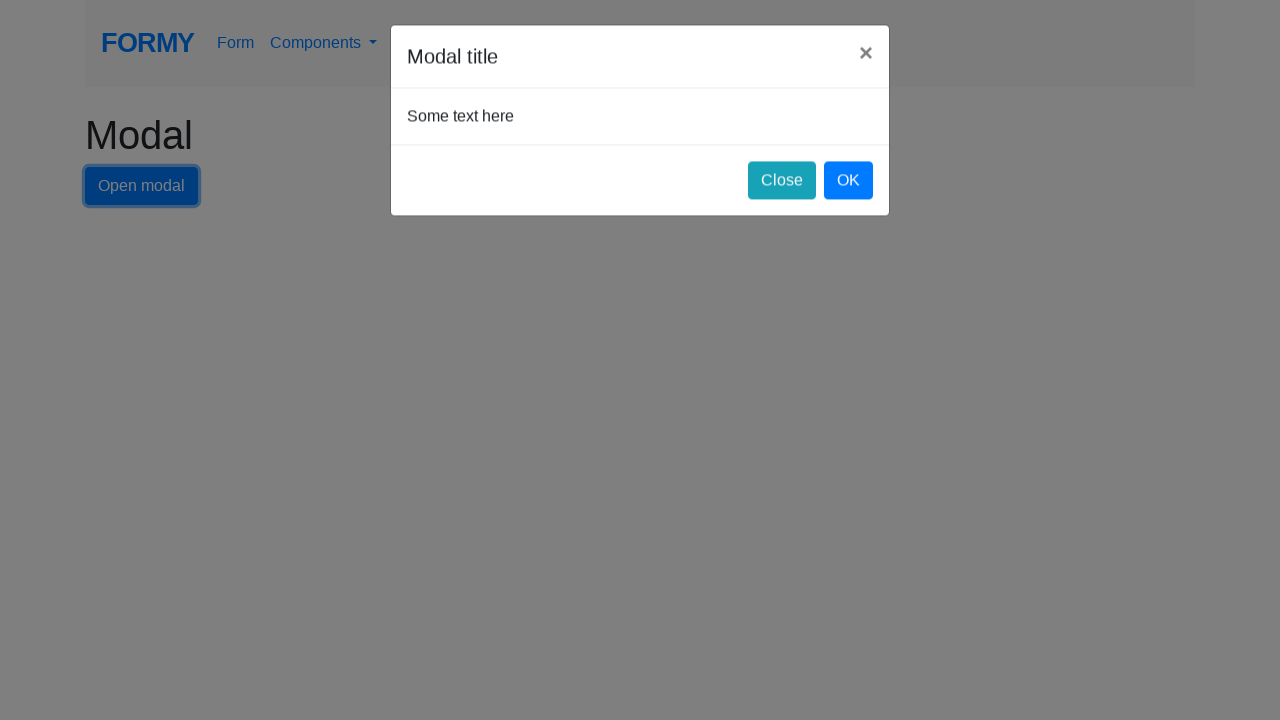

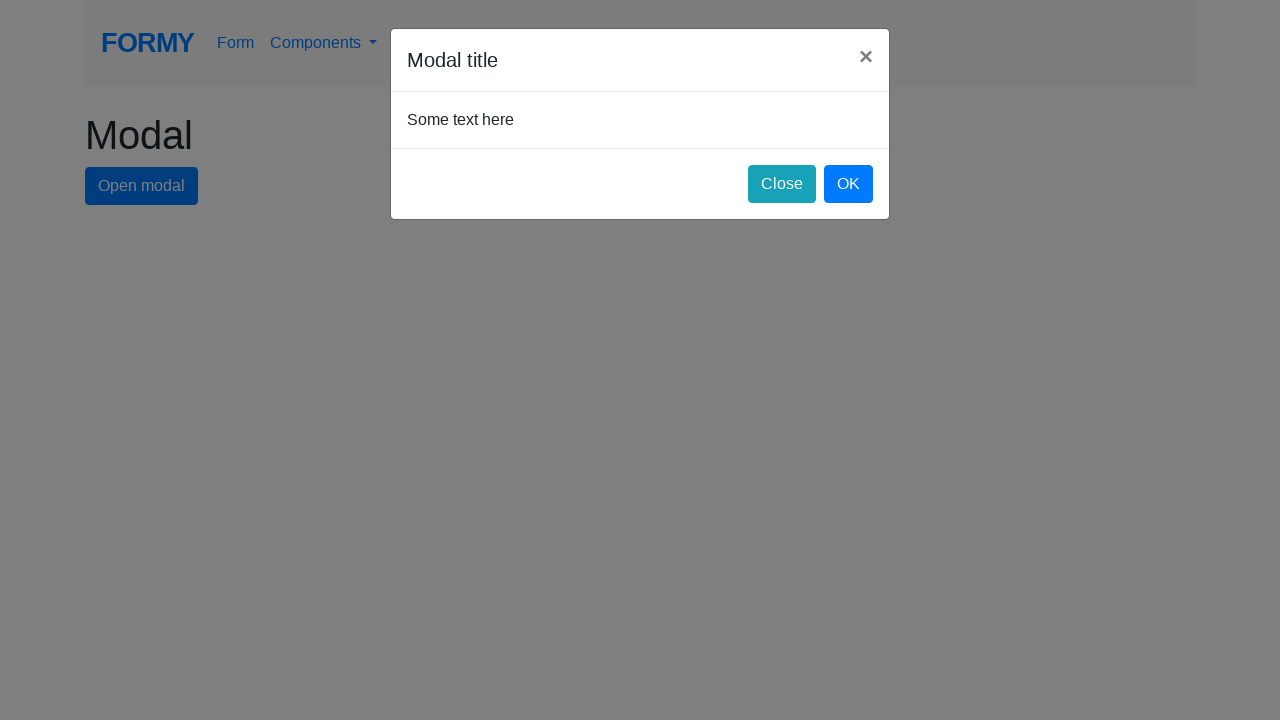